Tests a registration form by filling three input fields in the first block and submitting the form, then verifies that a success message is displayed.

Starting URL: http://suninjuly.github.io/registration1.html

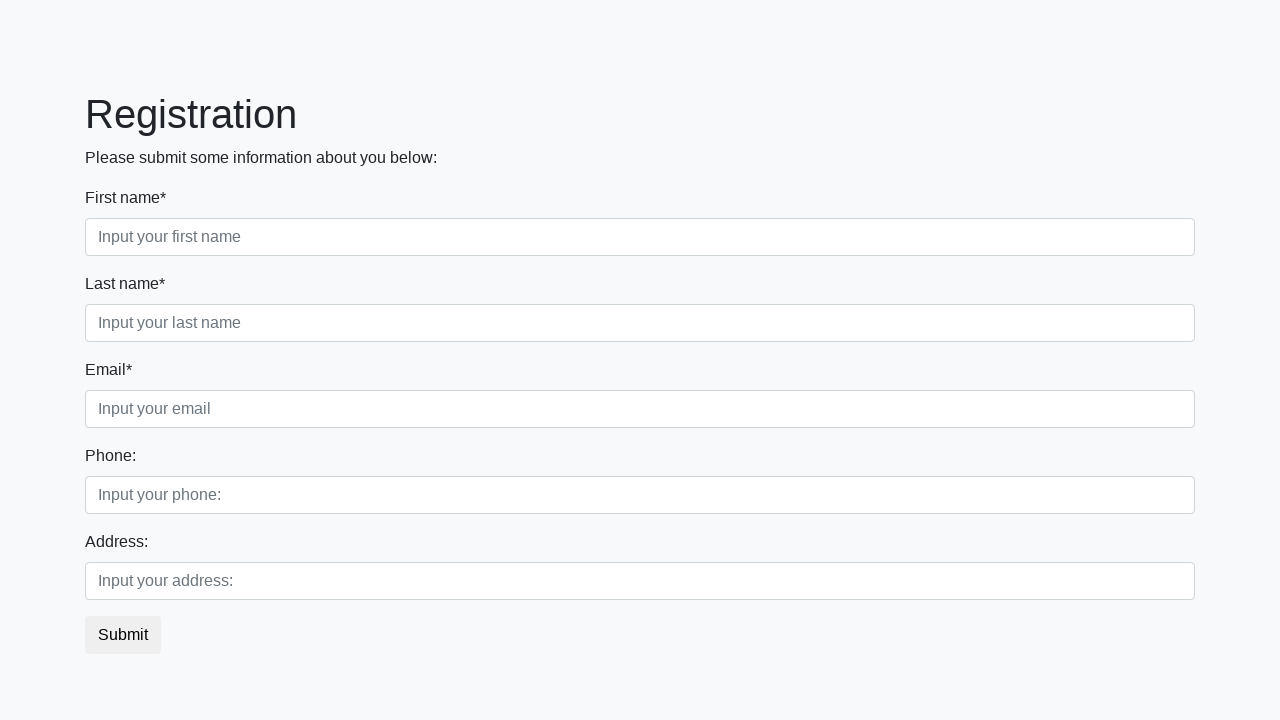

Filled first input field in the first block with 'First' on .first_block .first
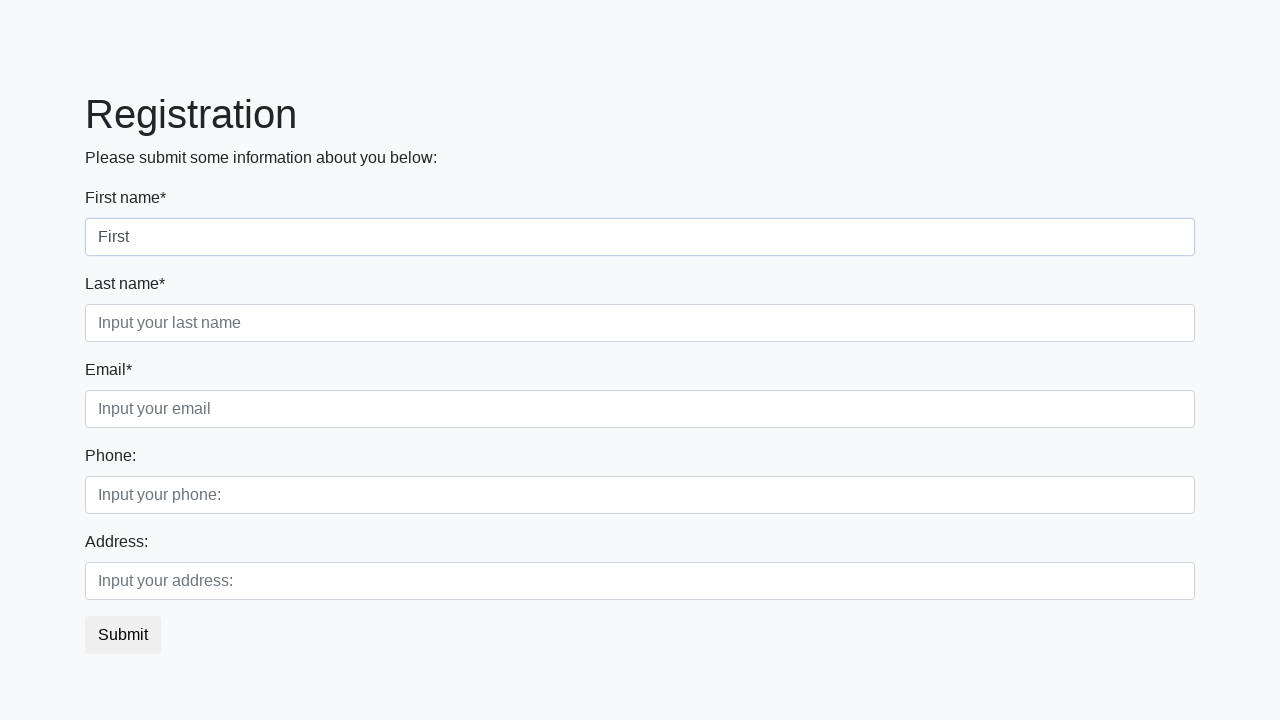

Filled second input field in the first block with 'Second' on .first_block .second
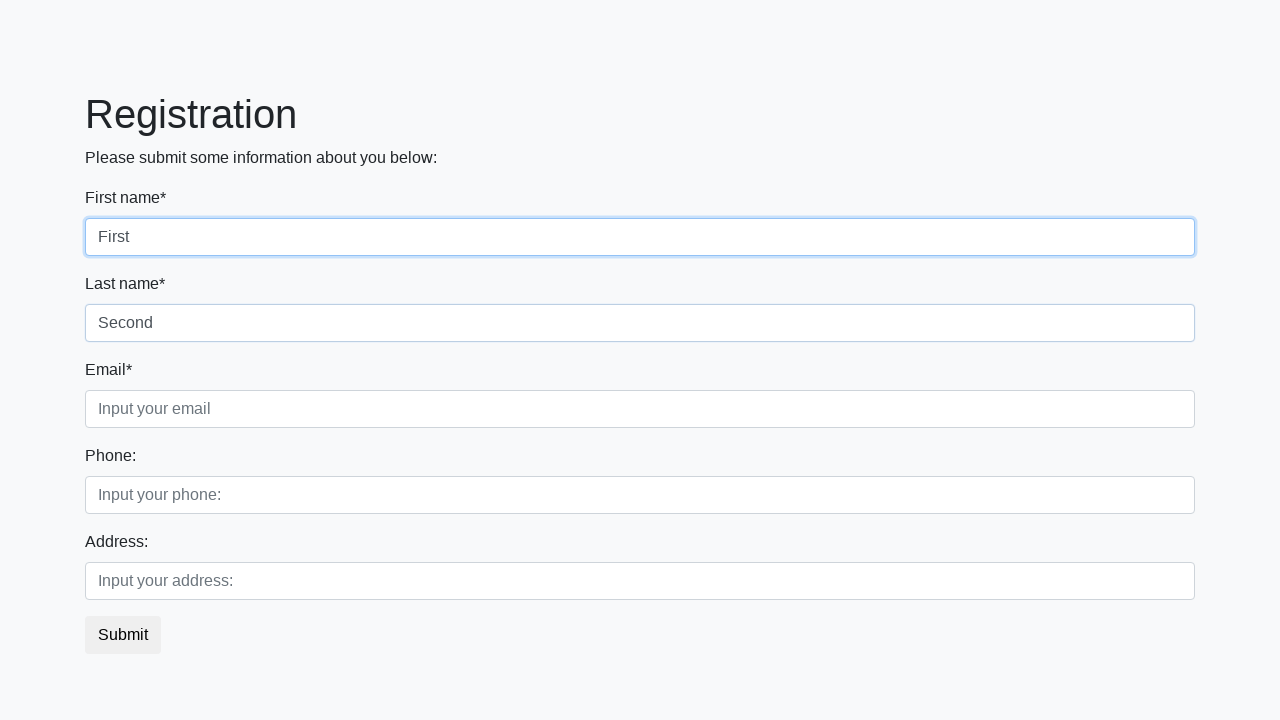

Filled third input field in the first block with 'Third' on .first_block .third
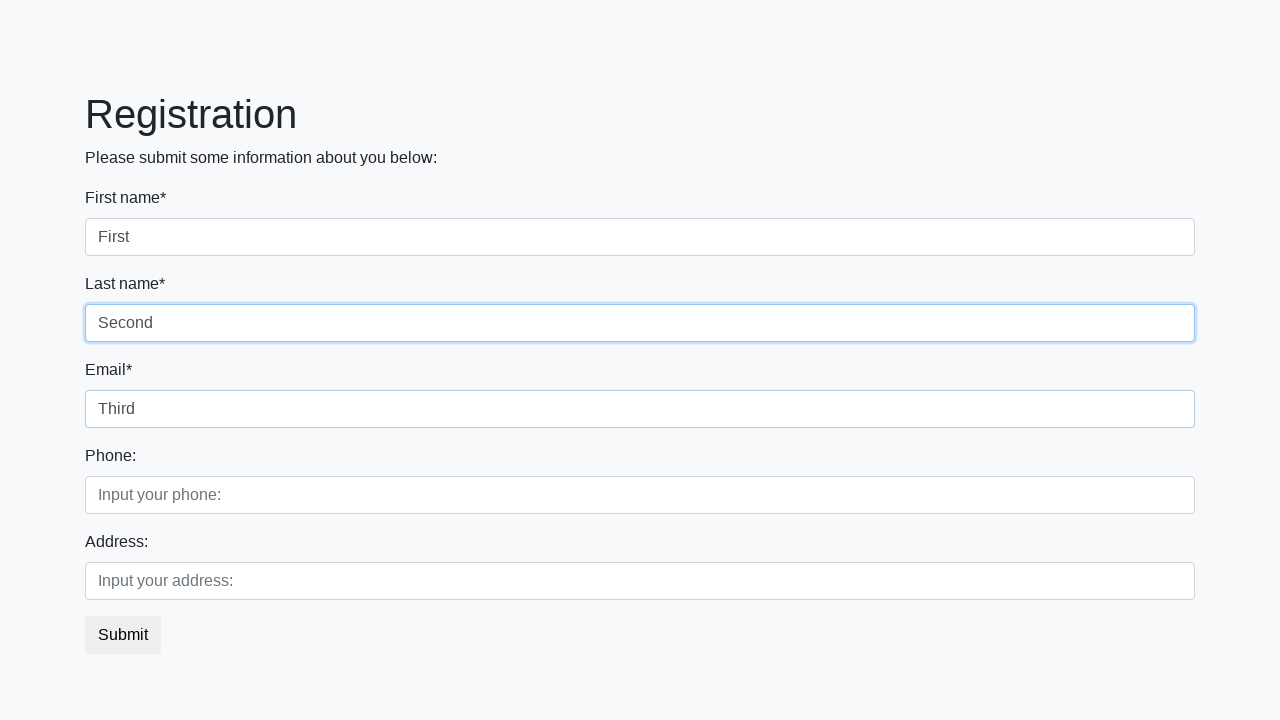

Clicked the submit button to submit the registration form at (123, 635) on button.btn
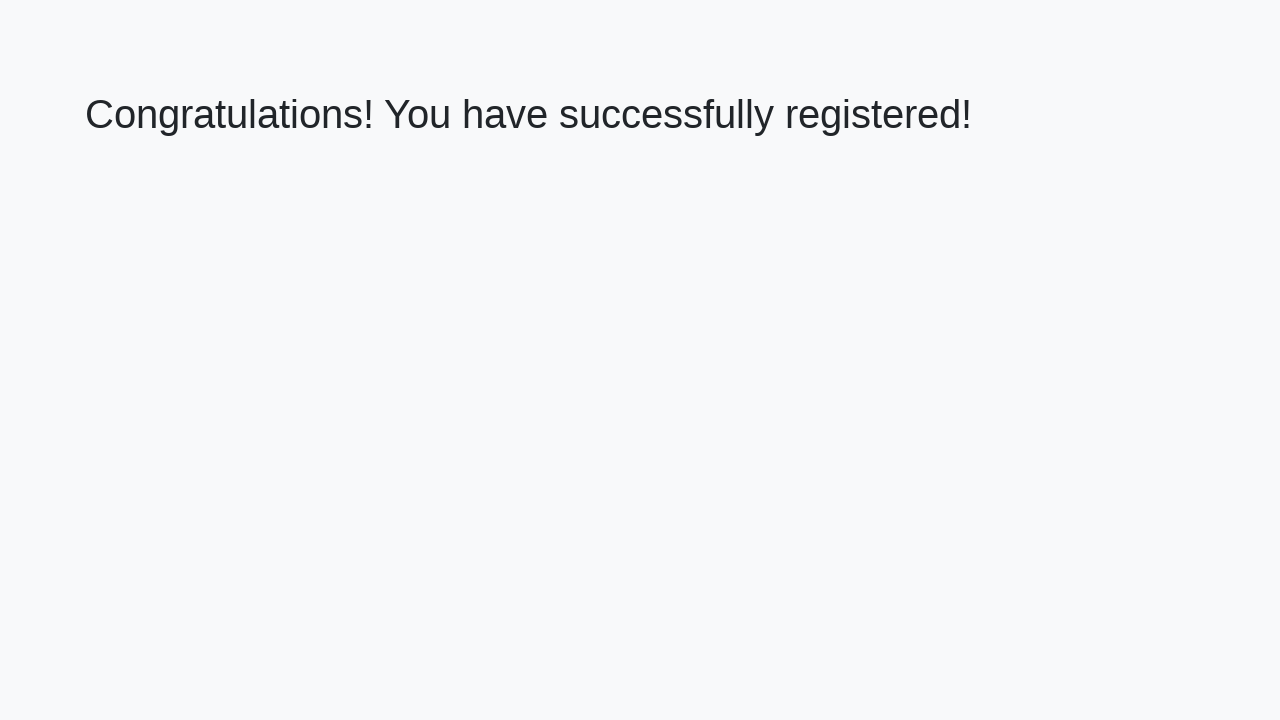

Waited for success message heading to load
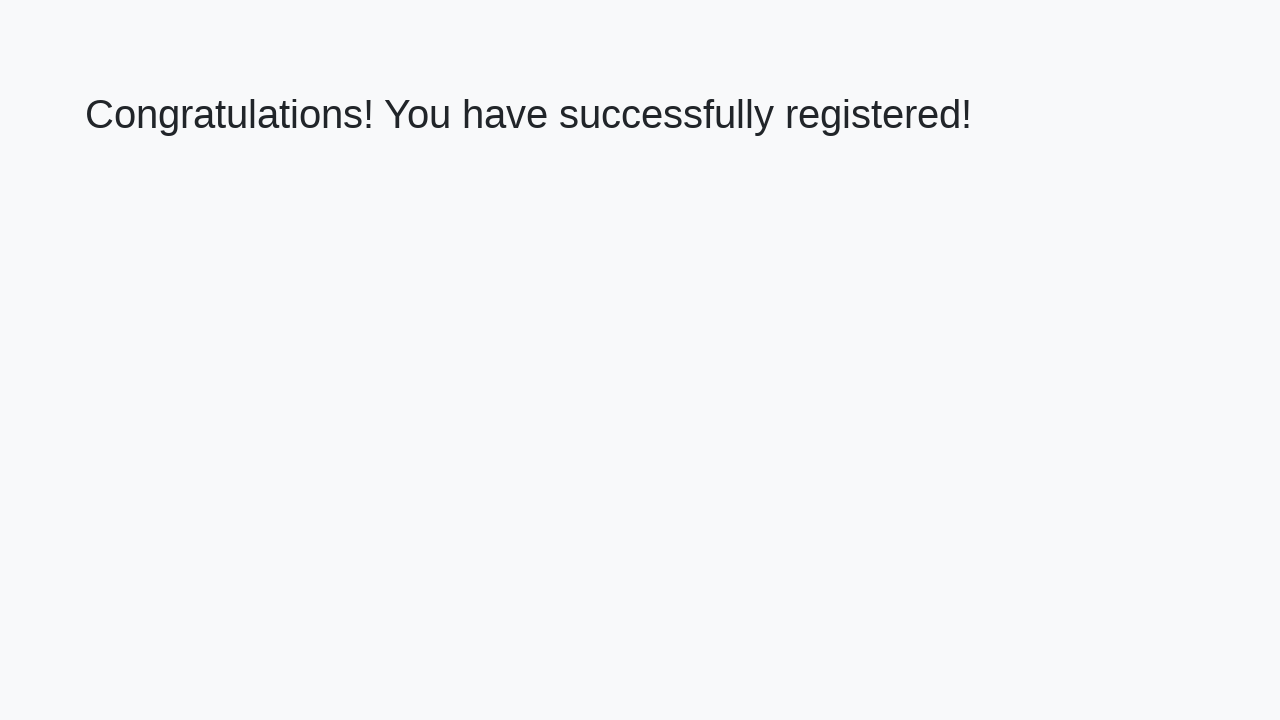

Retrieved success message text: 'Congratulations! You have successfully registered!'
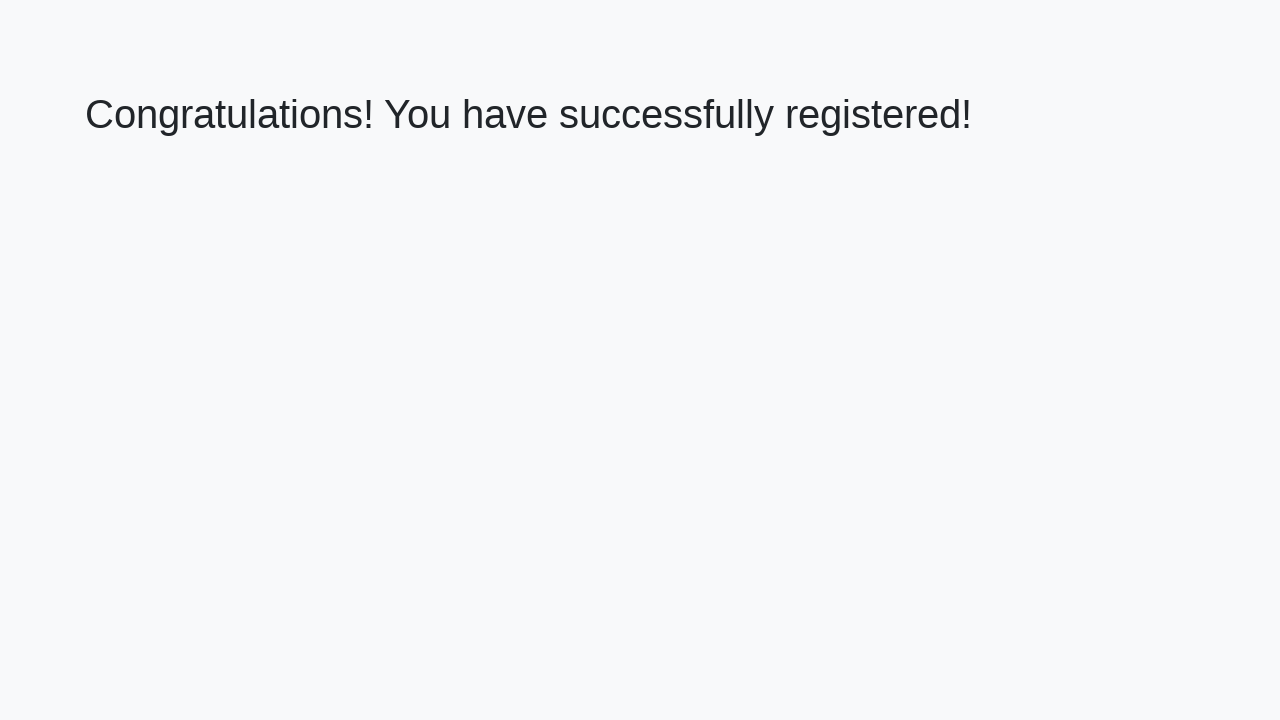

Verified that success message matches expected text
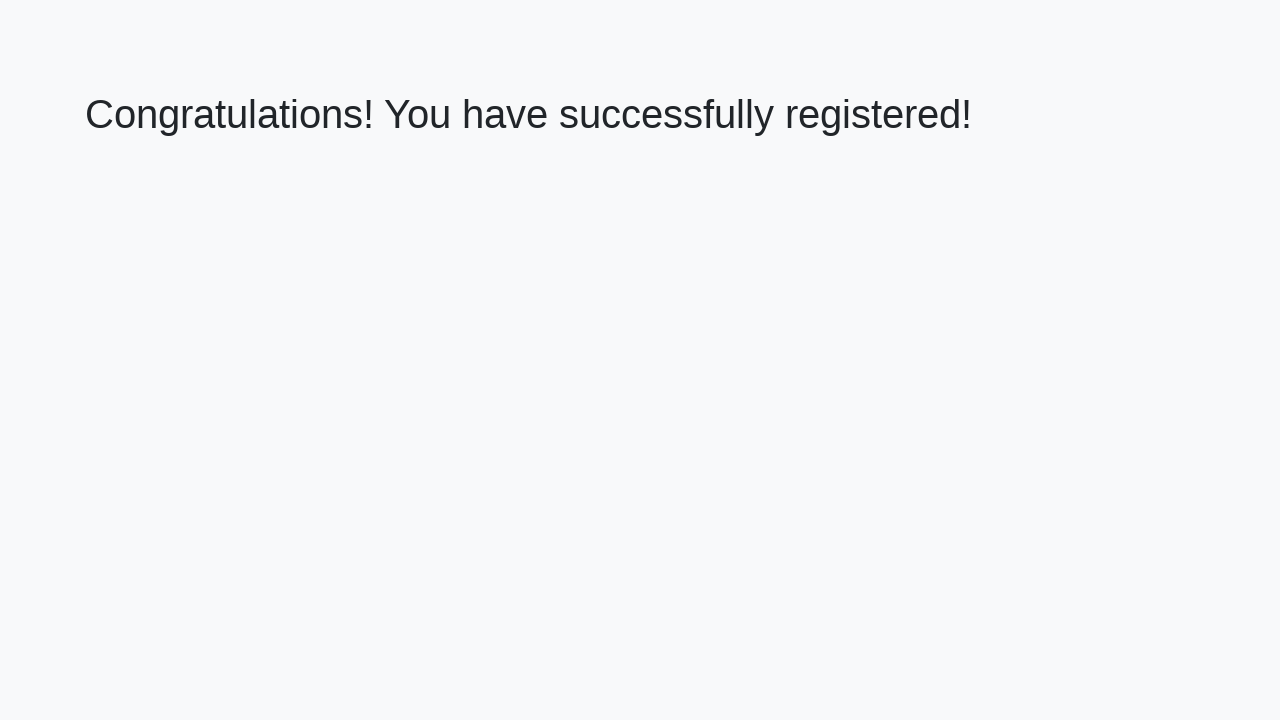

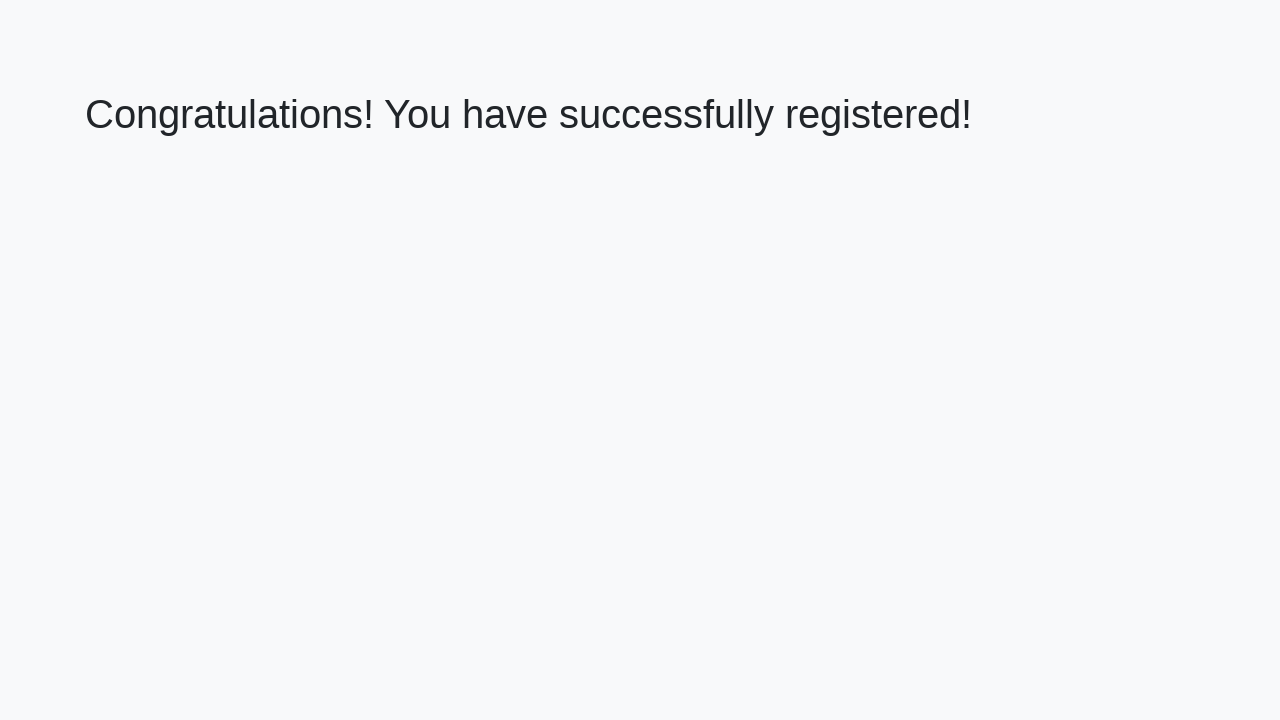